Tests different click interactions on a demo page including double-click, right-click (context click), and regular click on various buttons

Starting URL: https://demoqa.com/buttons

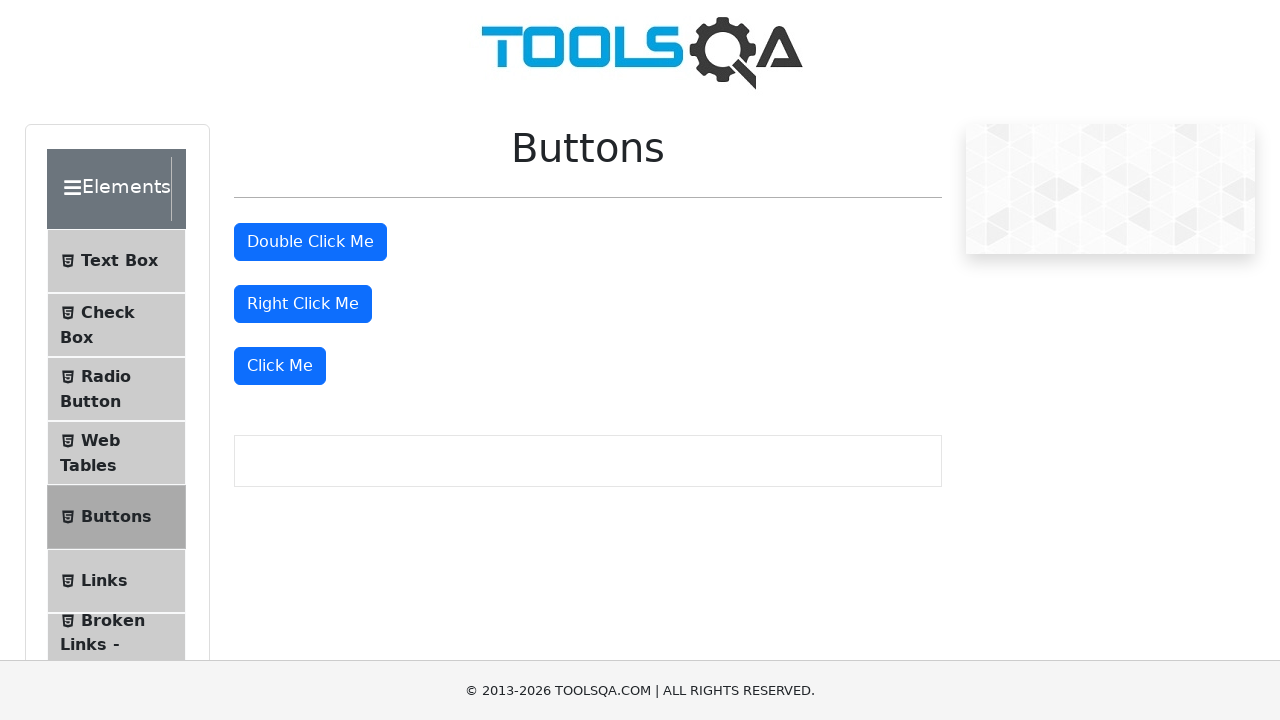

Double-clicked the double click button at (310, 242) on xpath=//button[@id='doubleClickBtn']
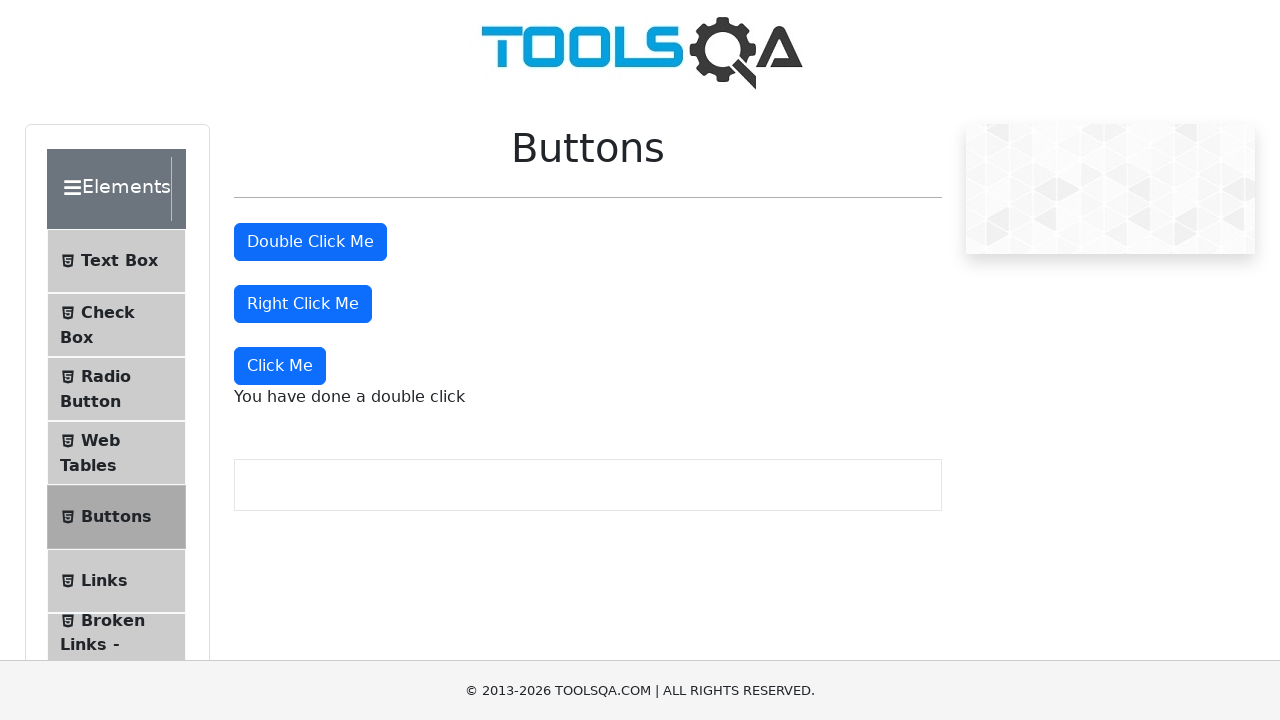

Right-clicked the right click button at (303, 304) on //button[@id='rightClickBtn']
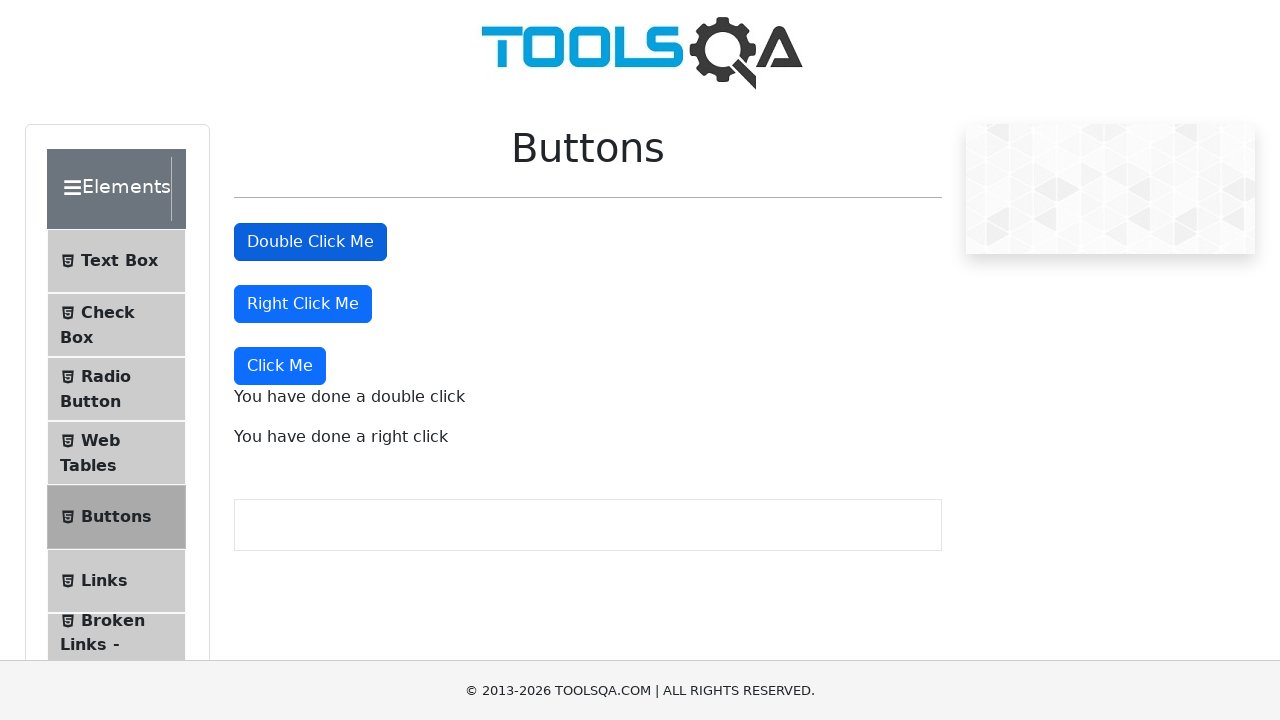

Clicked the Click Me button at (280, 366) on xpath=//button[text()='Click Me']
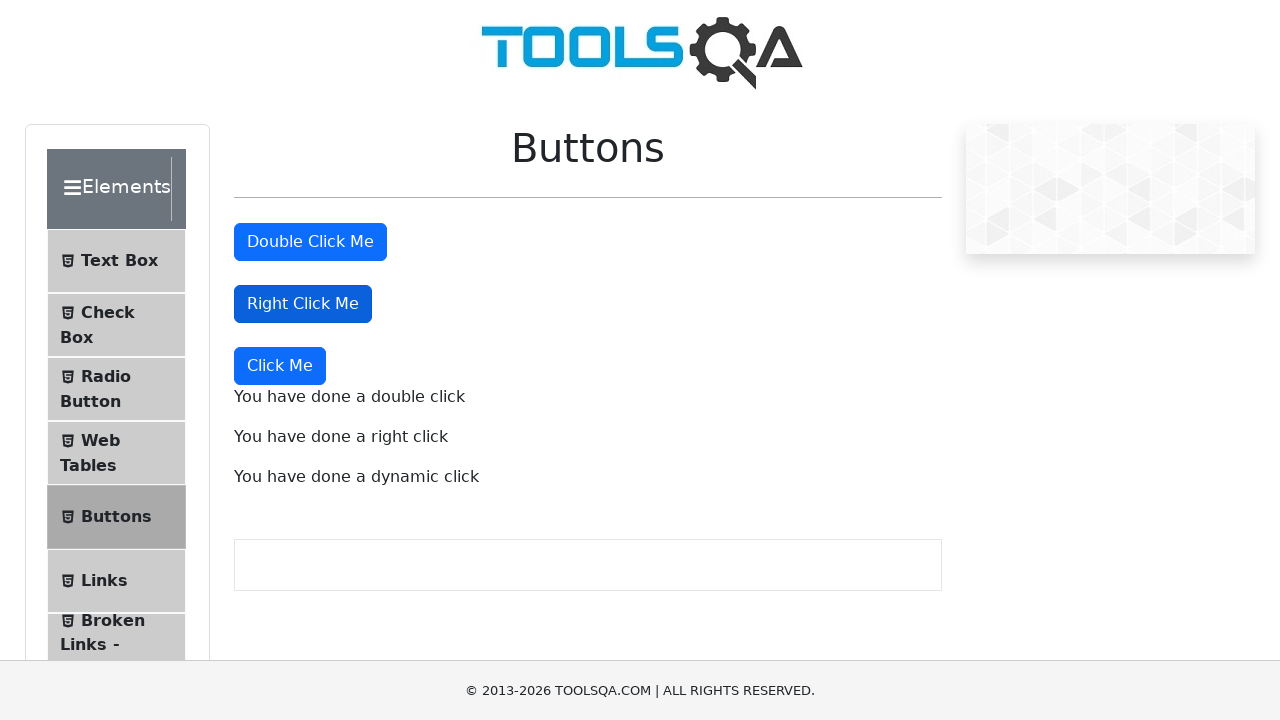

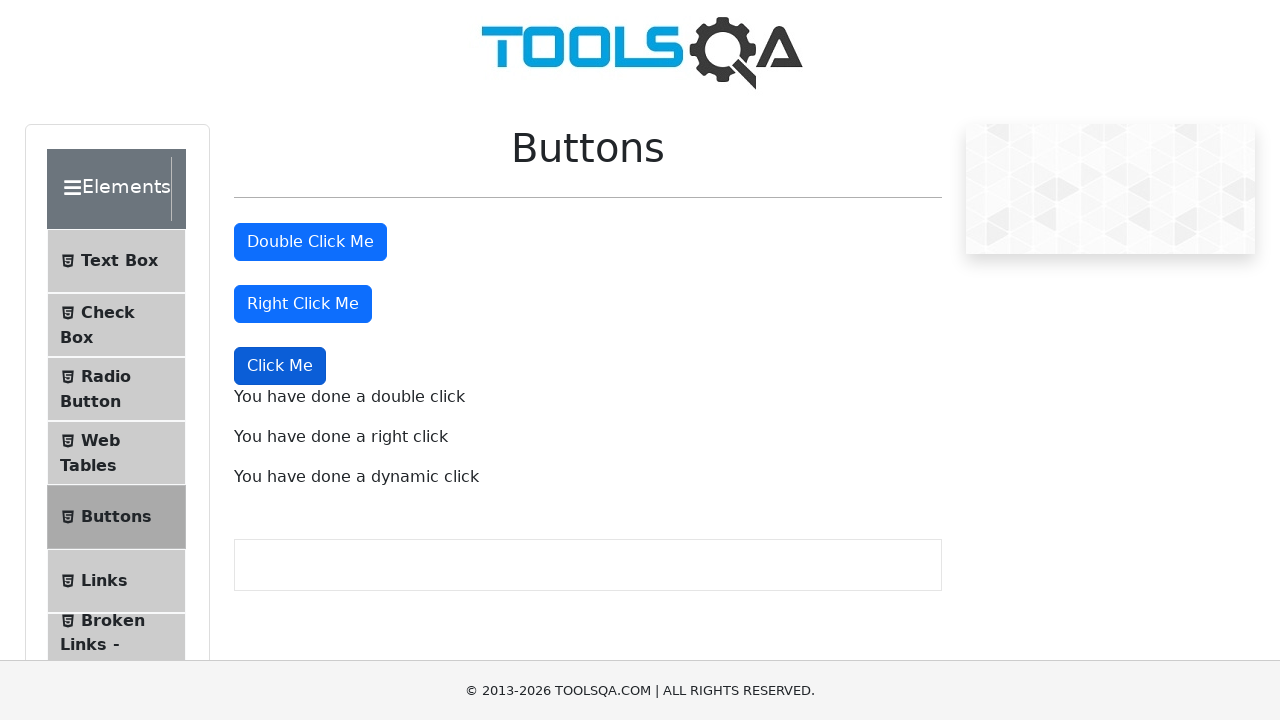